Tests the contact form submission by filling in name, email, phone, and message fields, then submitting the form and waiting for a success indicator.

Starting URL: https://pablospizza.web.app/contacto

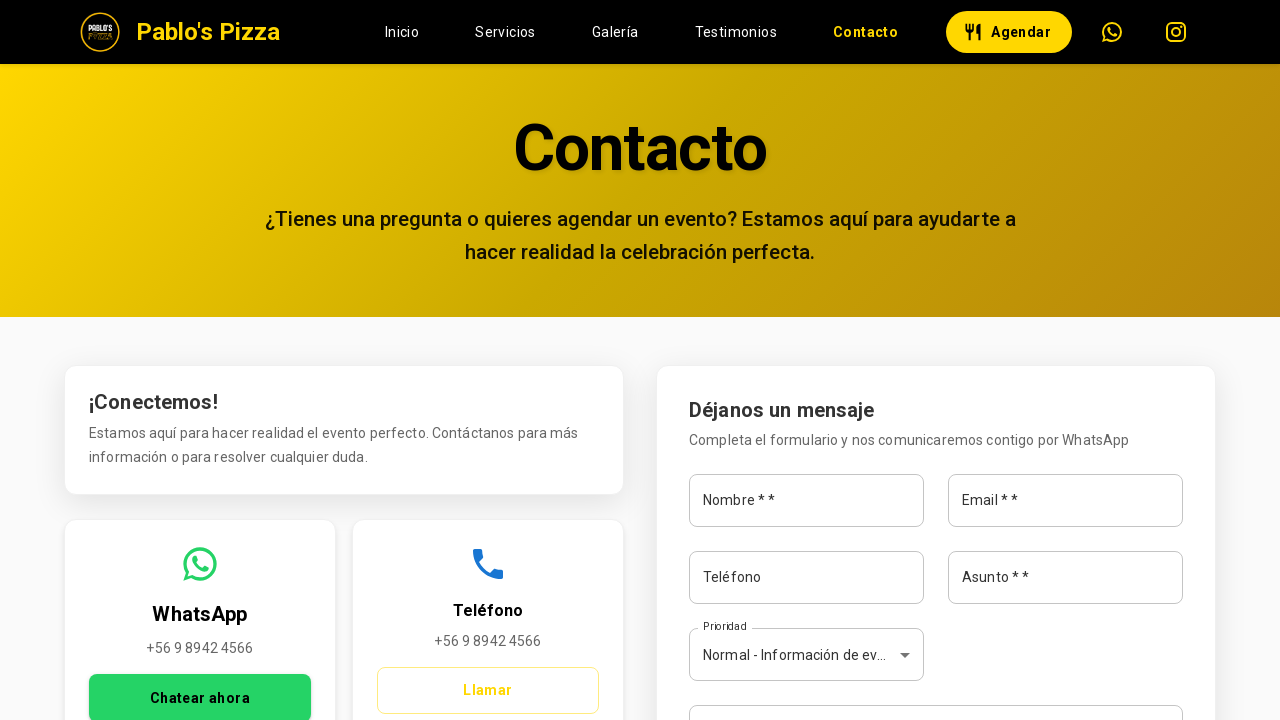

Waited for page to reach networkidle state
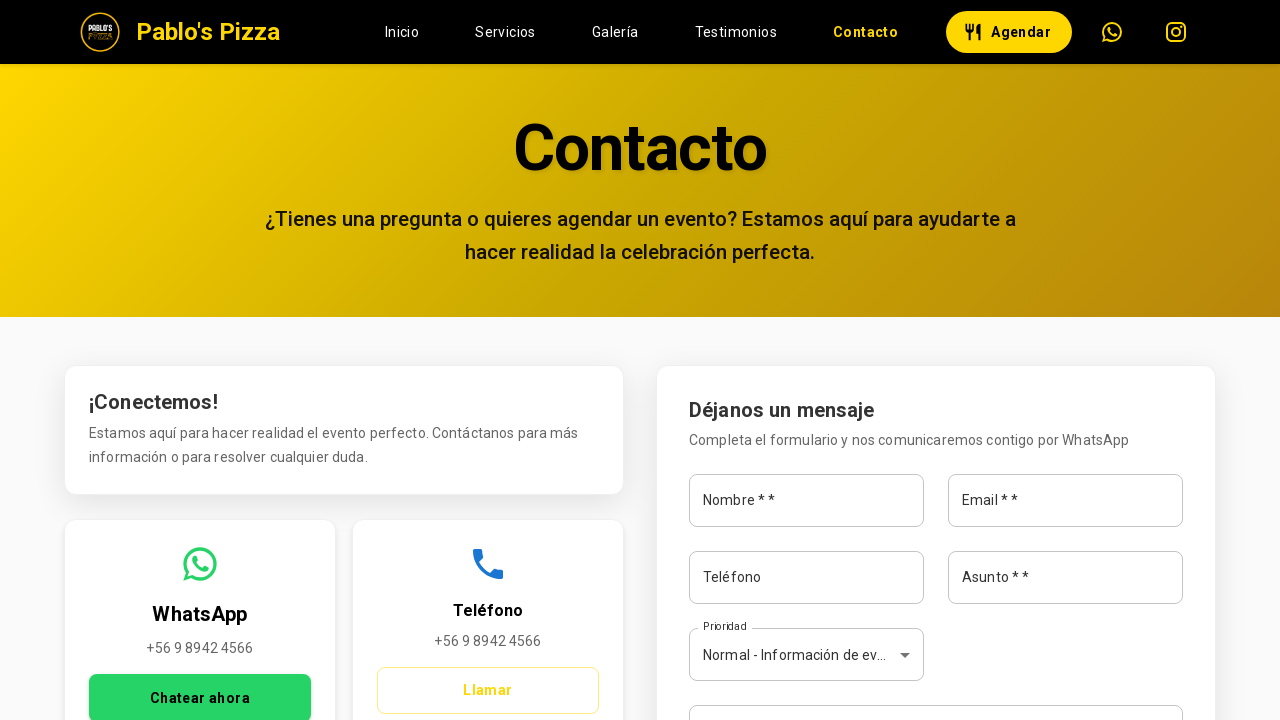

Contact form became visible
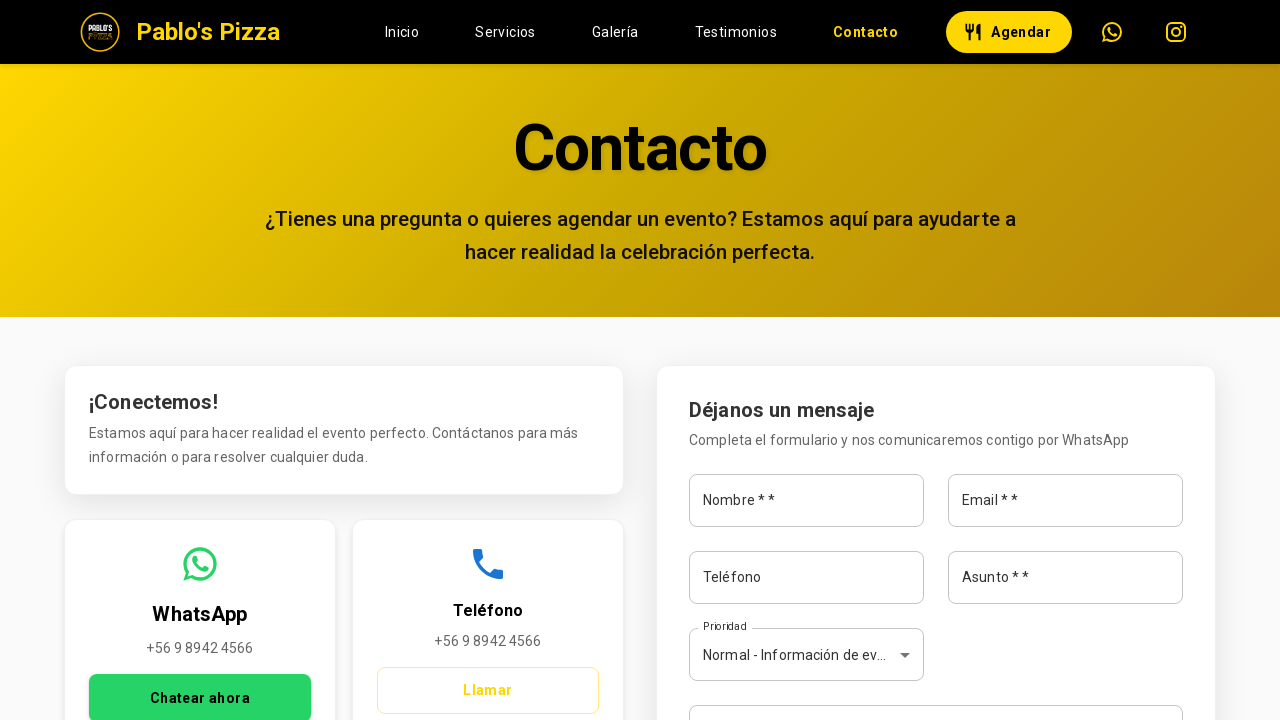

Filled name field with 'Test User 1709234567890' on input[name="name"], input[id="name"]
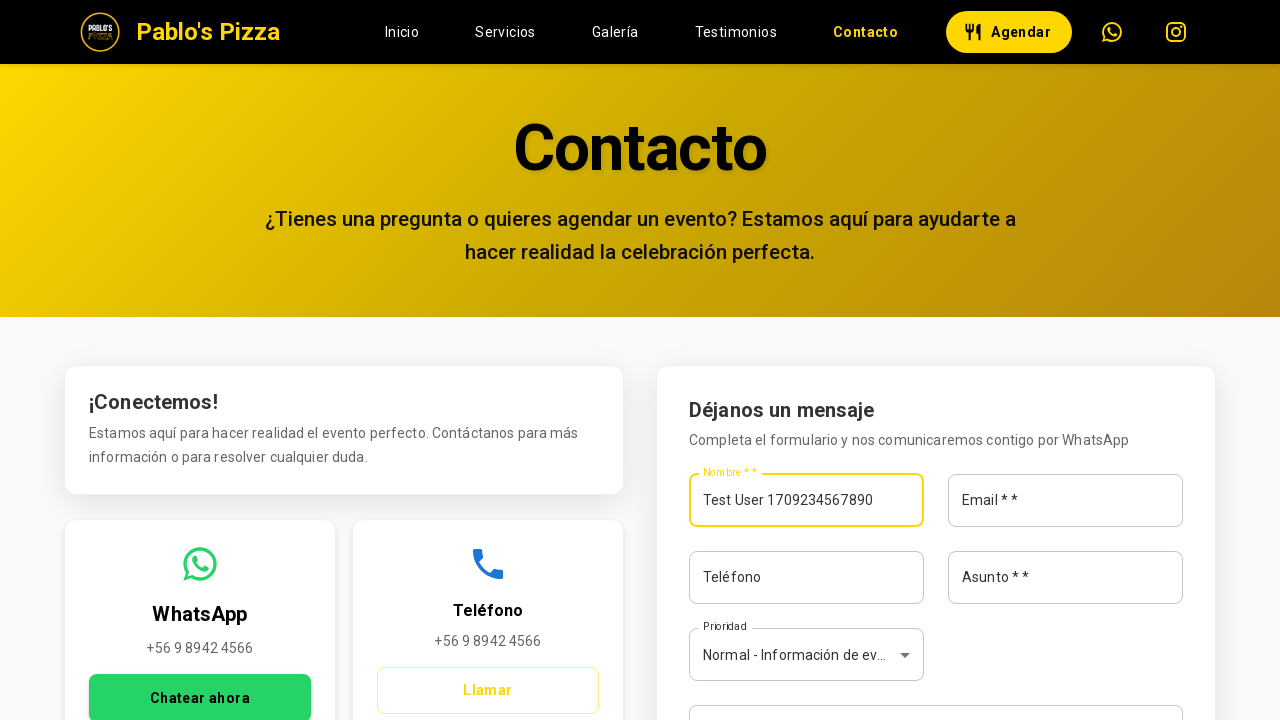

Filled email field with 'test.1709234567890@example.com' on input[name="email"], input[id="email"]
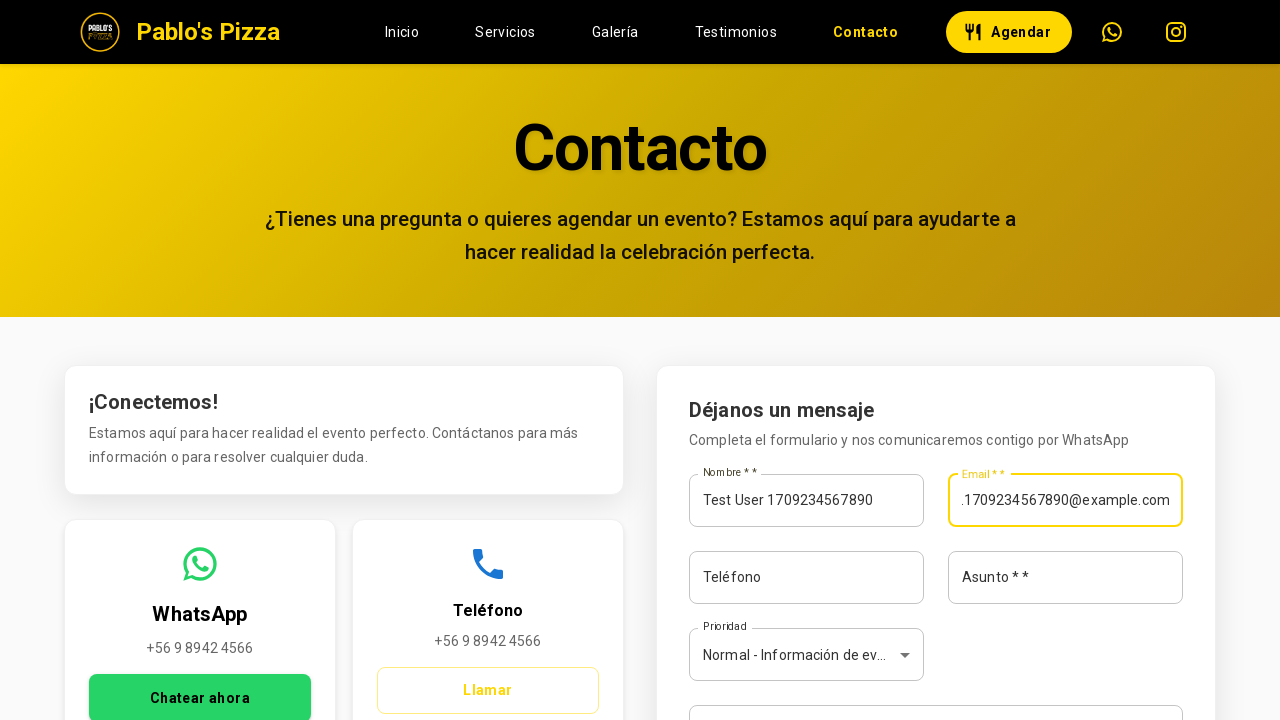

Filled phone field with '+56912345678' on input[name="phone"], input[id="phone"]
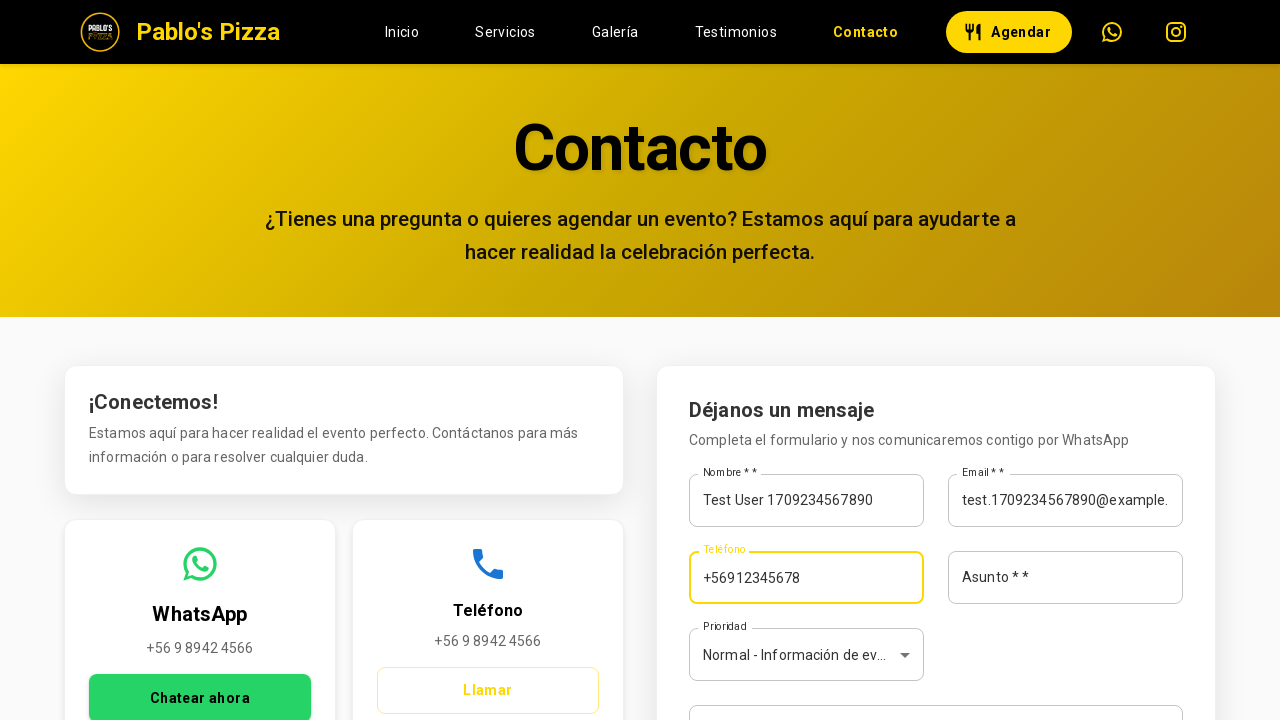

Filled message textarea with test message on textarea[name="message"], textarea[id="message"], textarea
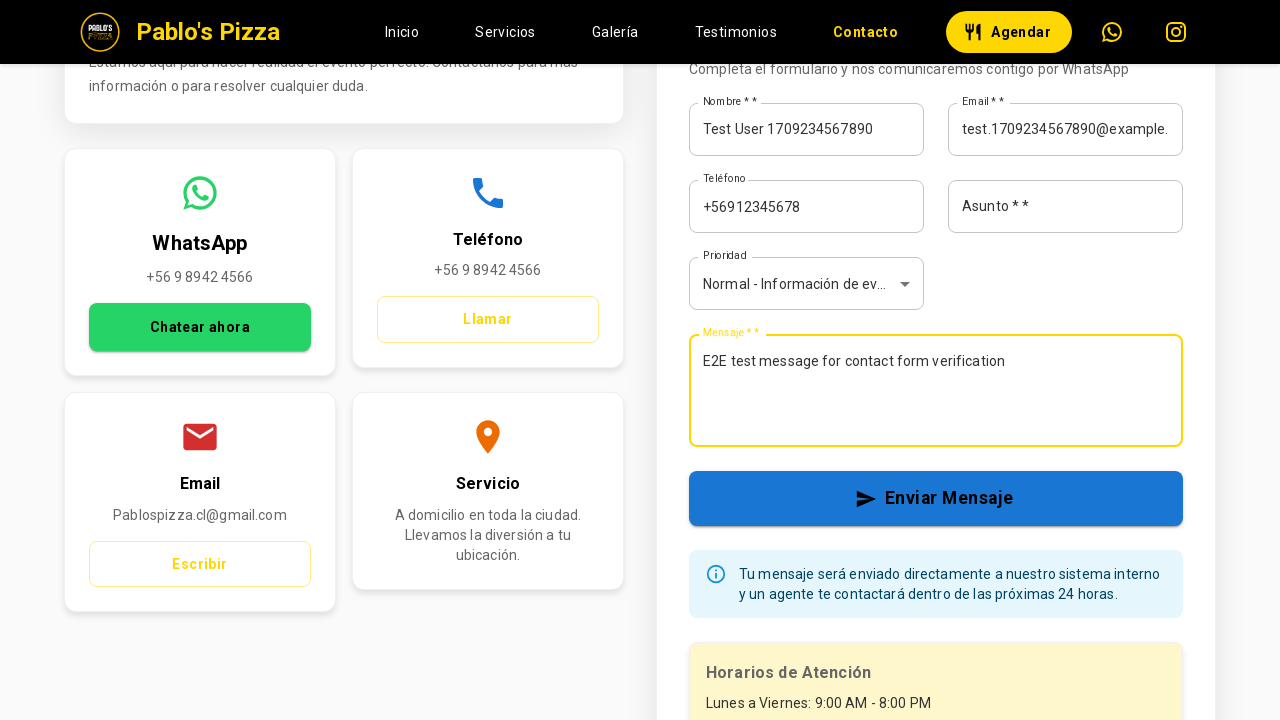

Clicked submit button to send contact form at (936, 499) on button[type="submit"], button:has-text("Enviar")
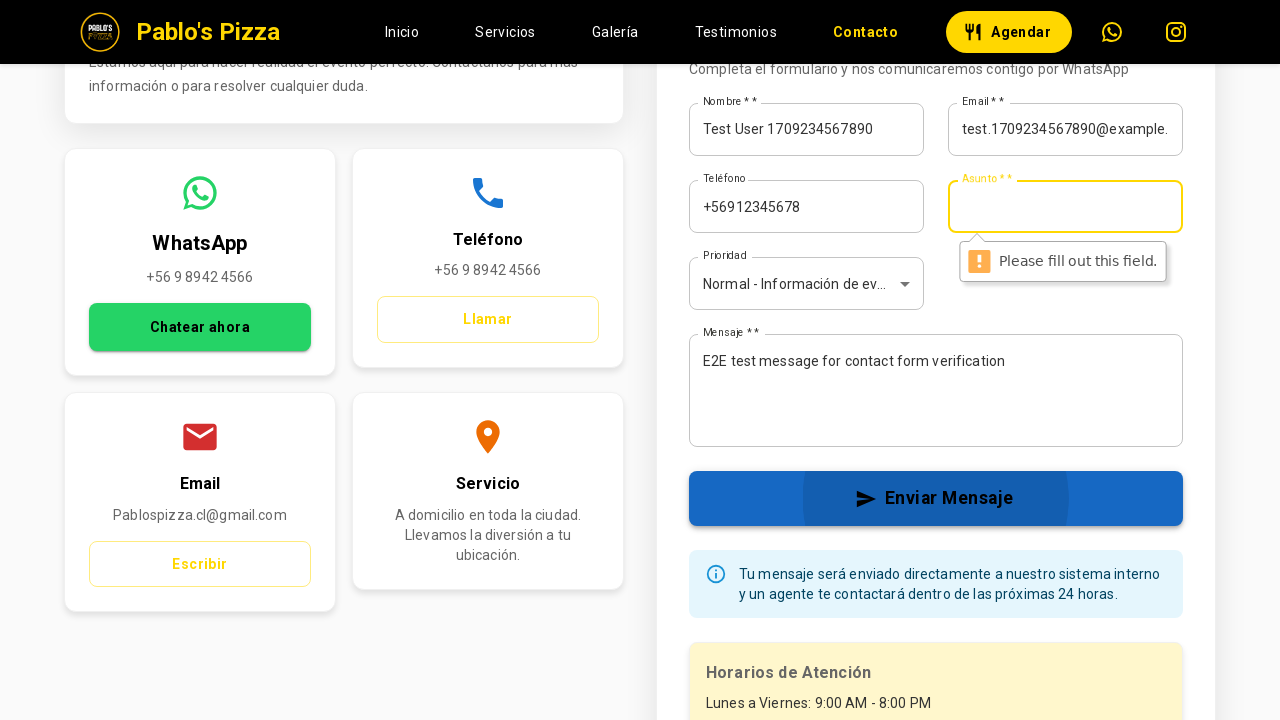

Waited 2 seconds for success indicator to appear
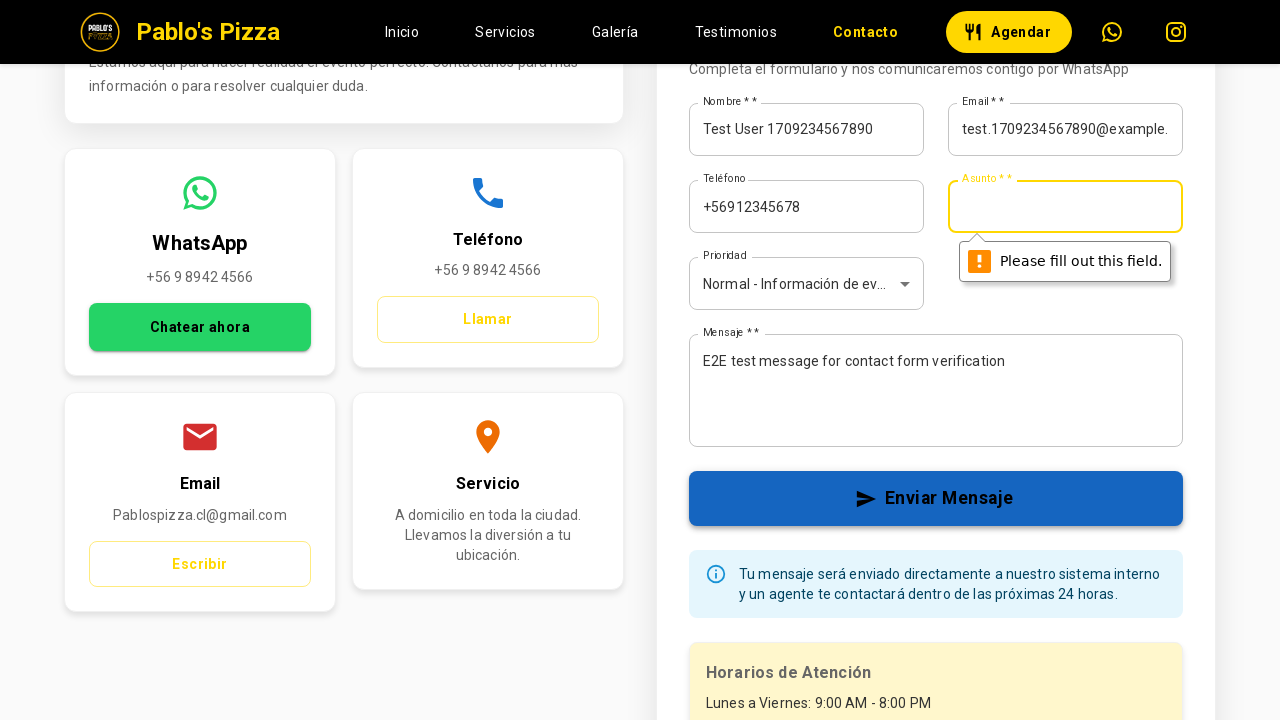

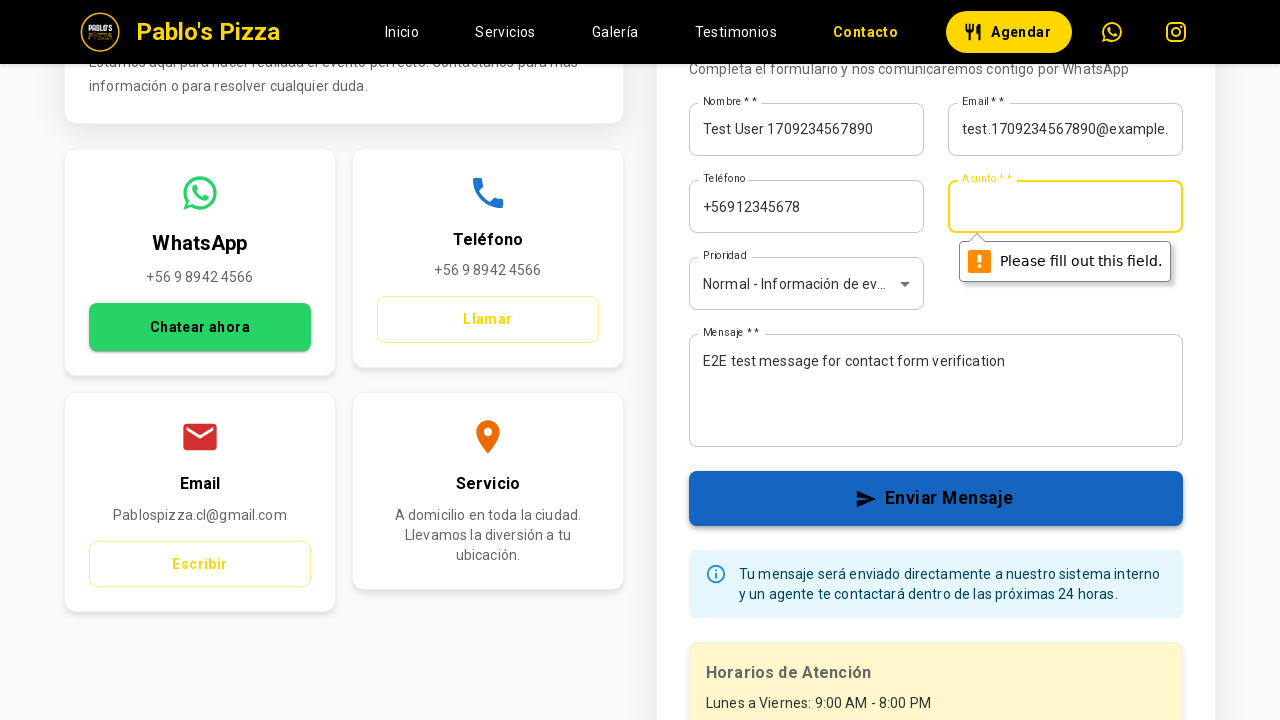